Tests double-click functionality by performing a double-click on a button

Starting URL: https://demoqa.com/

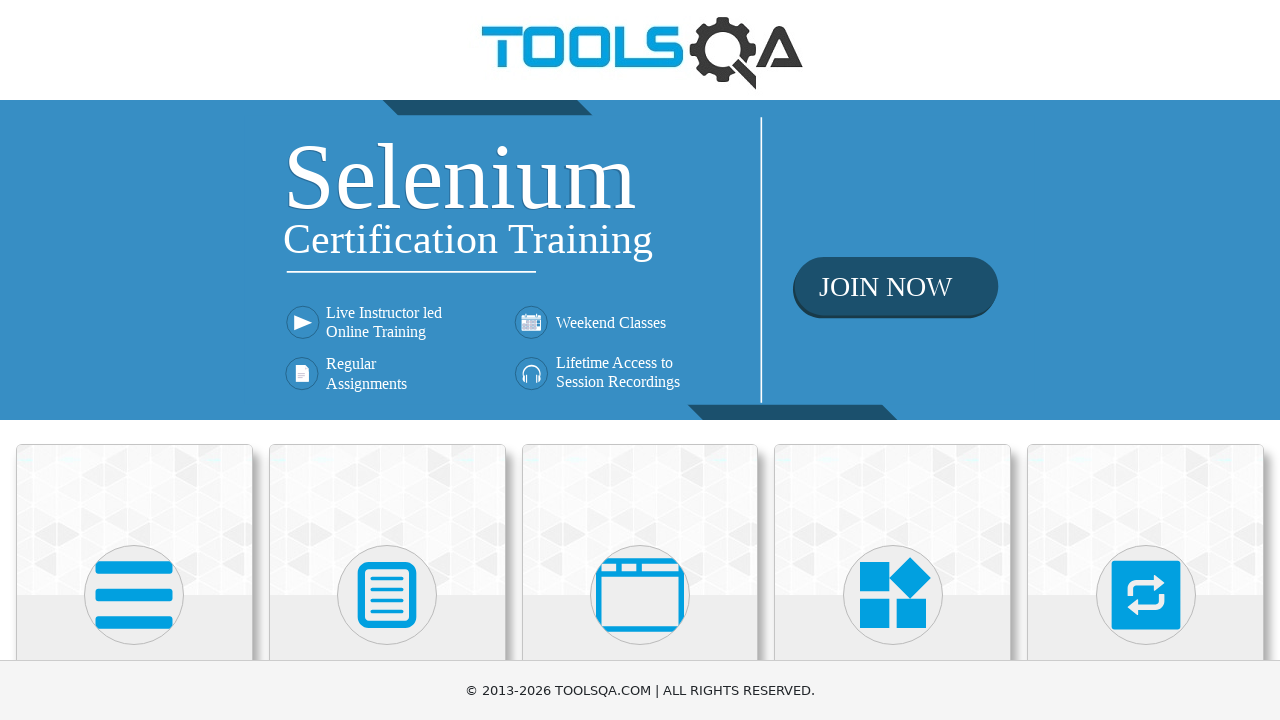

Clicked on Elements card at (134, 360) on .category-cards .card-body
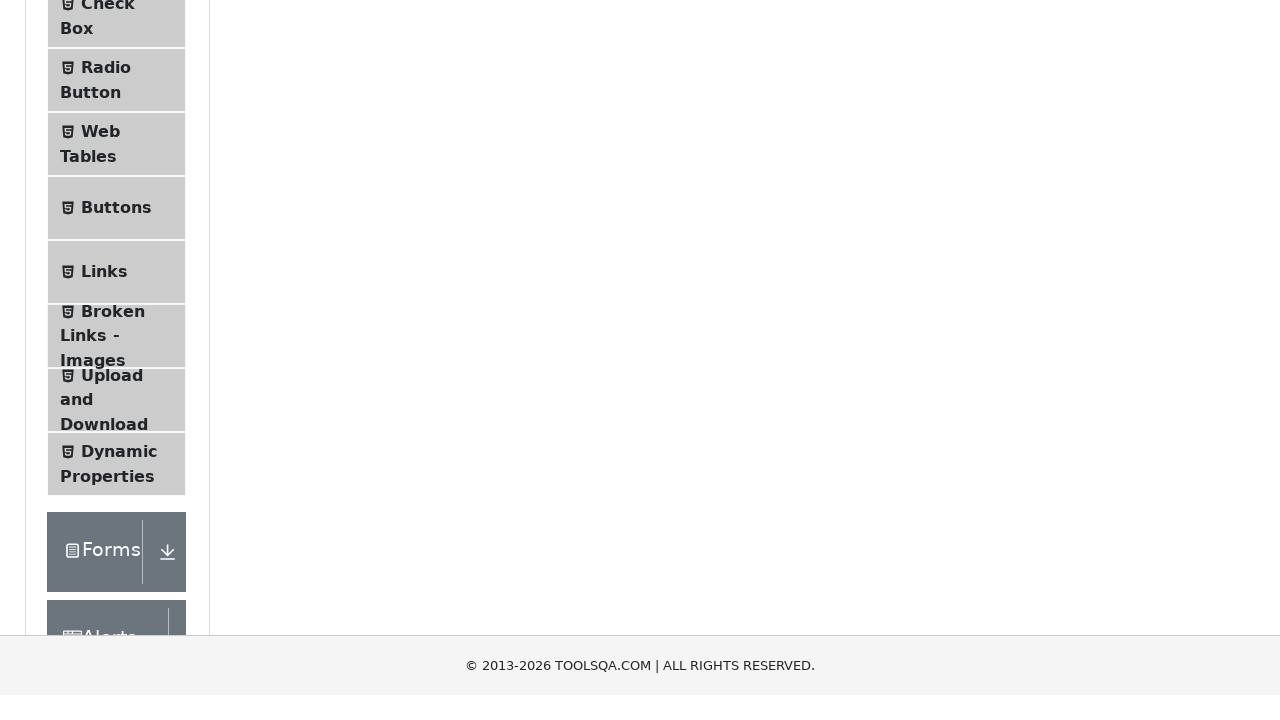

Clicked on Buttons menu item at (116, 360) on #item-4
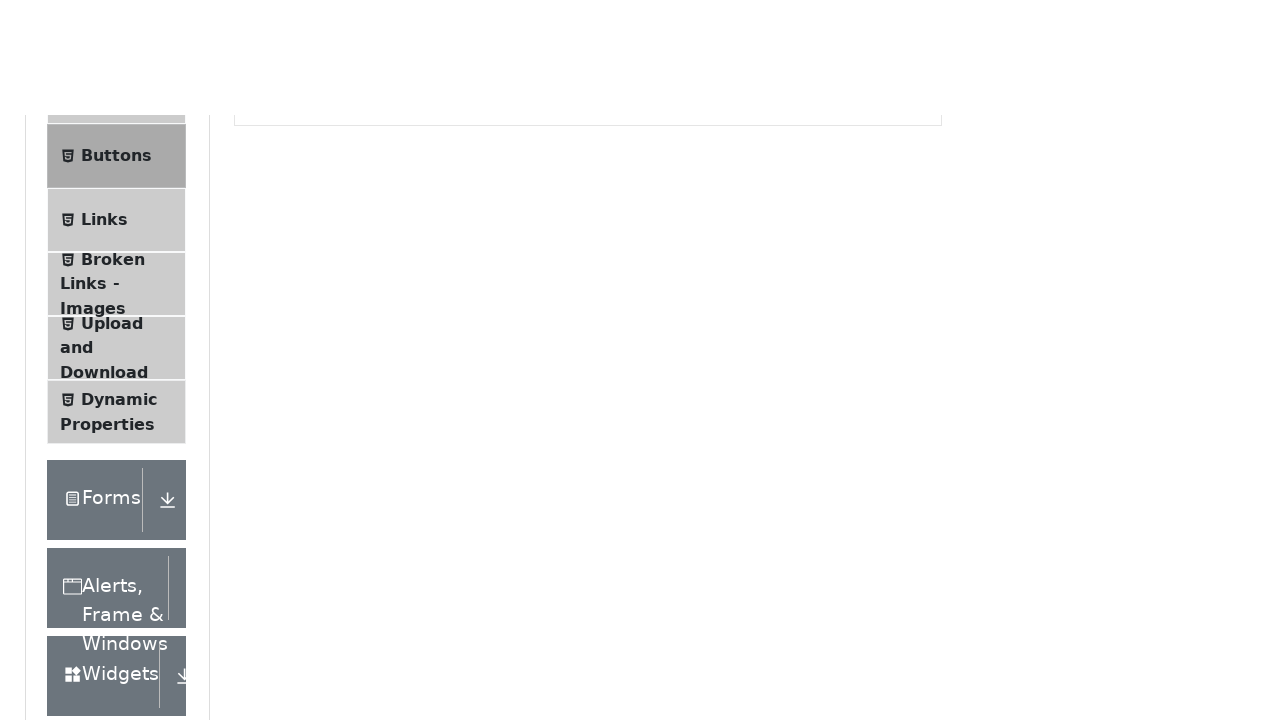

Performed double-click on the primary button at (310, 242) on .btn-primary >> nth=0
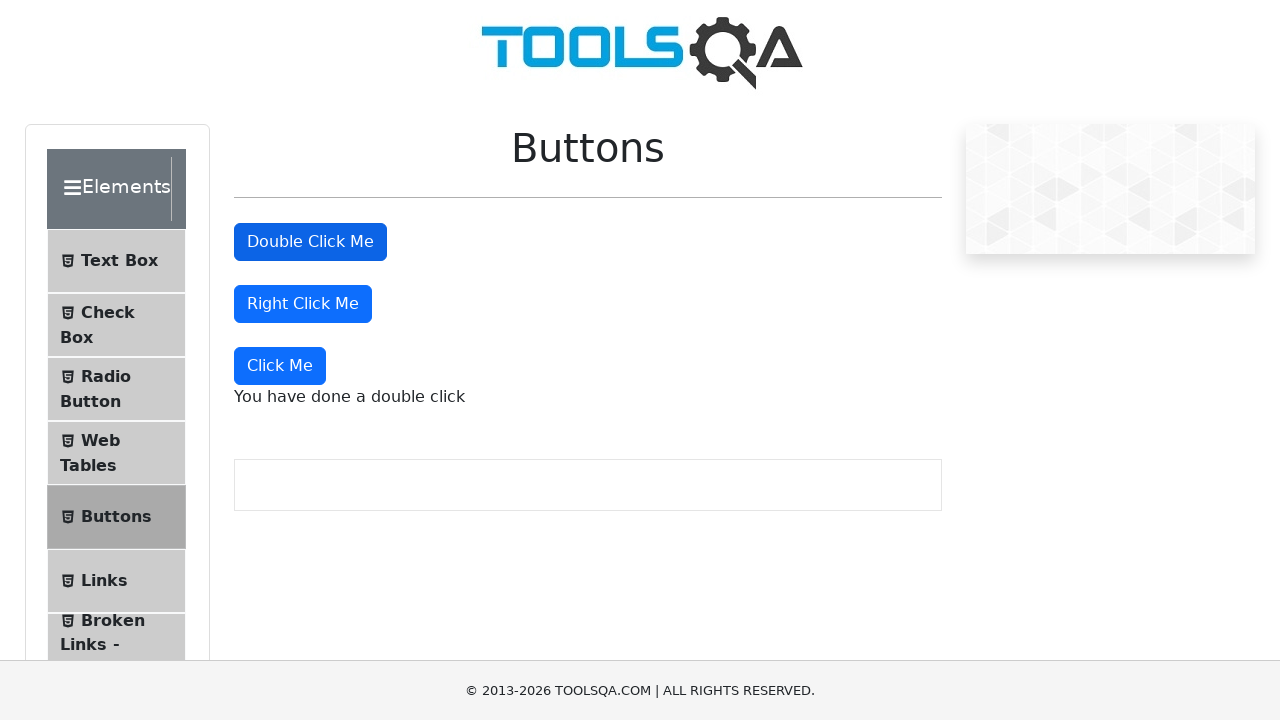

Double-click message appeared
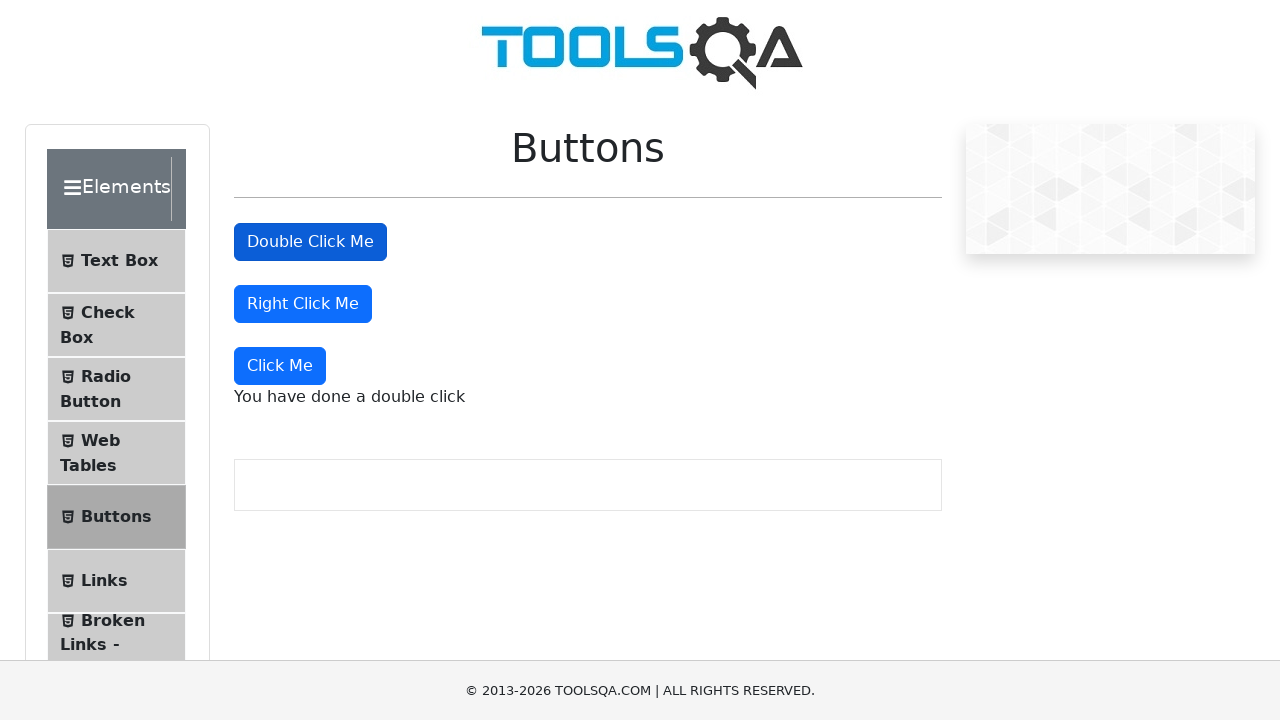

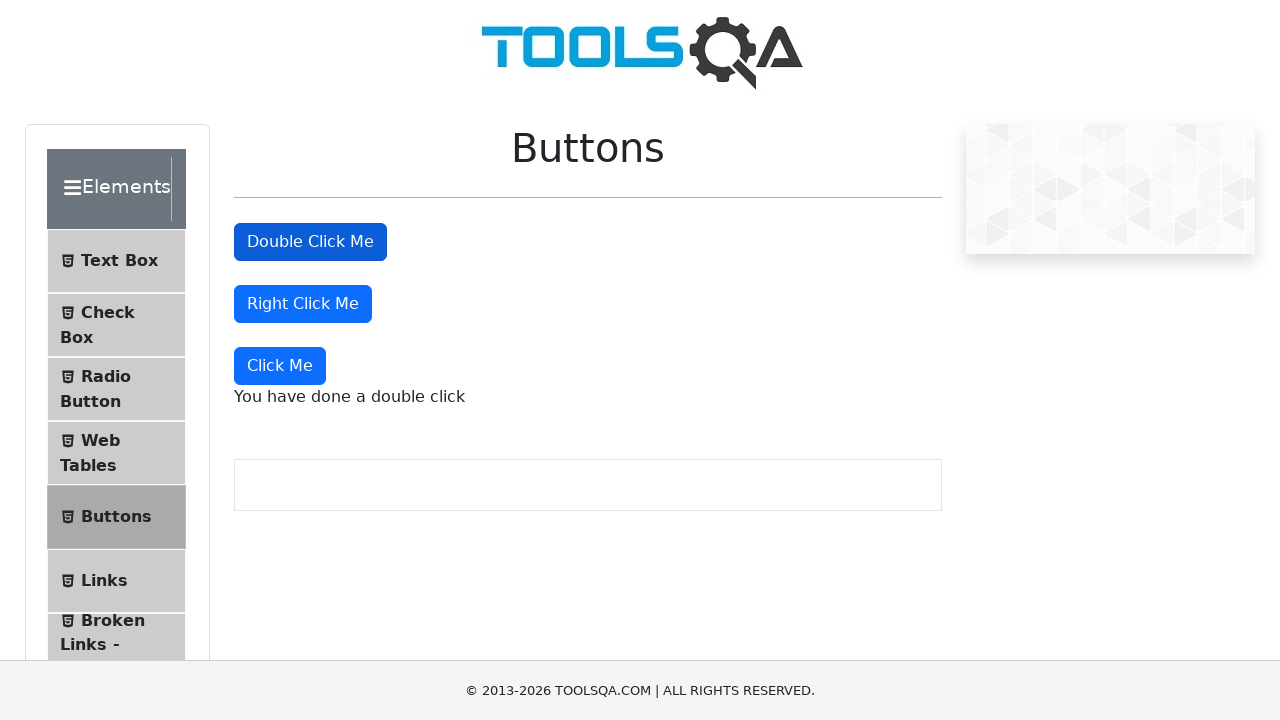